Tests scrolling functionality on a practice page, scrolls through a fixed-height table, retrieves price values from table cells, and verifies the total amount displayed matches expected value

Starting URL: https://www.rahulshettyacademy.com/AutomationPractice/

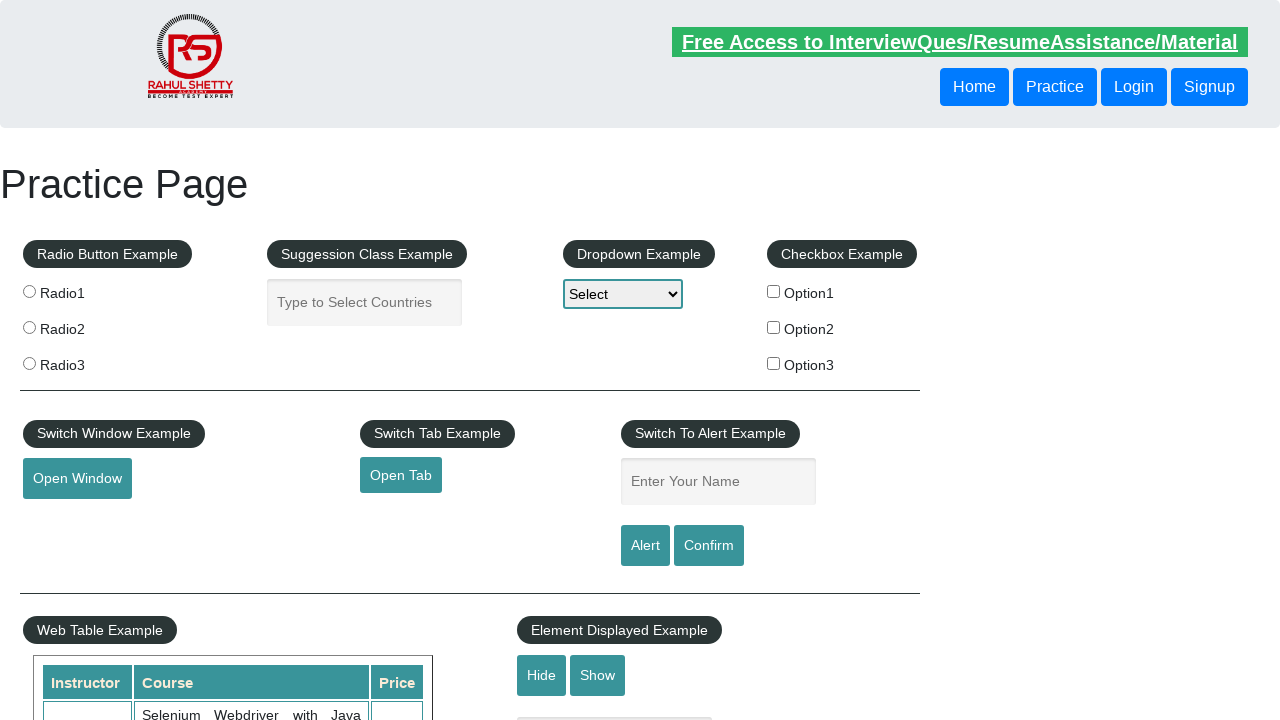

Navigated to AutomationPractice page
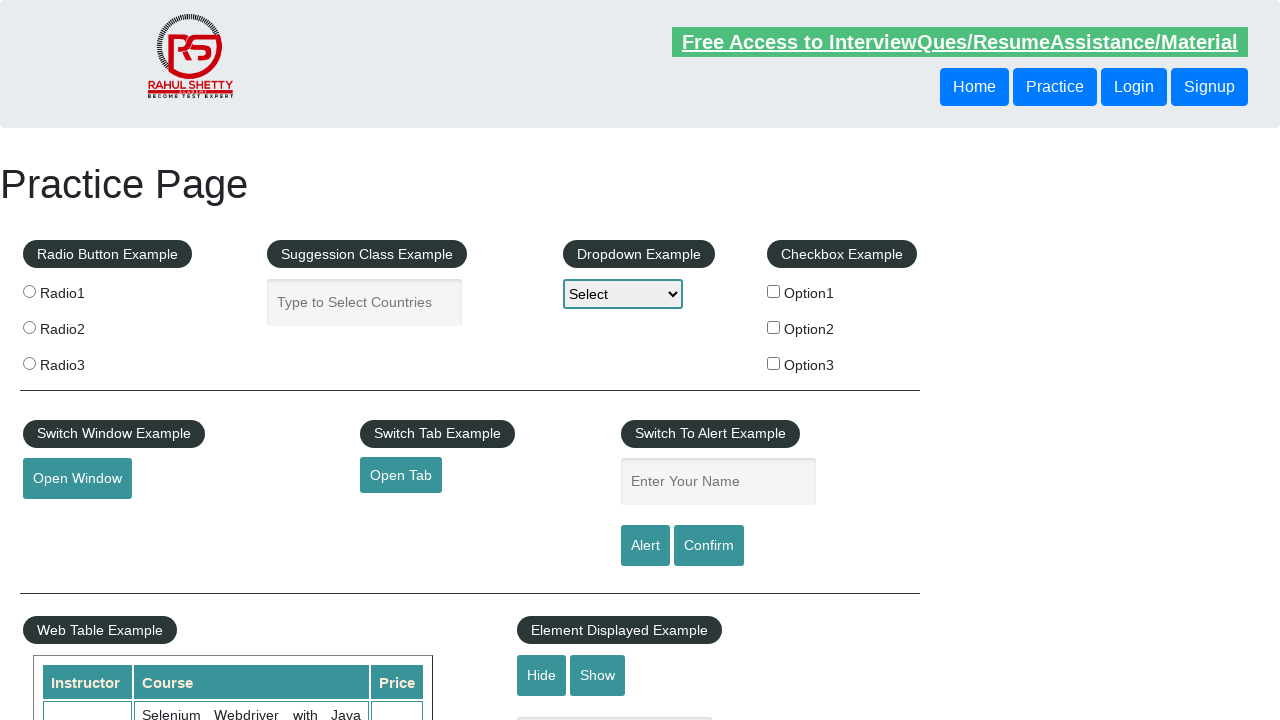

Scrolled down the page by 500 pixels
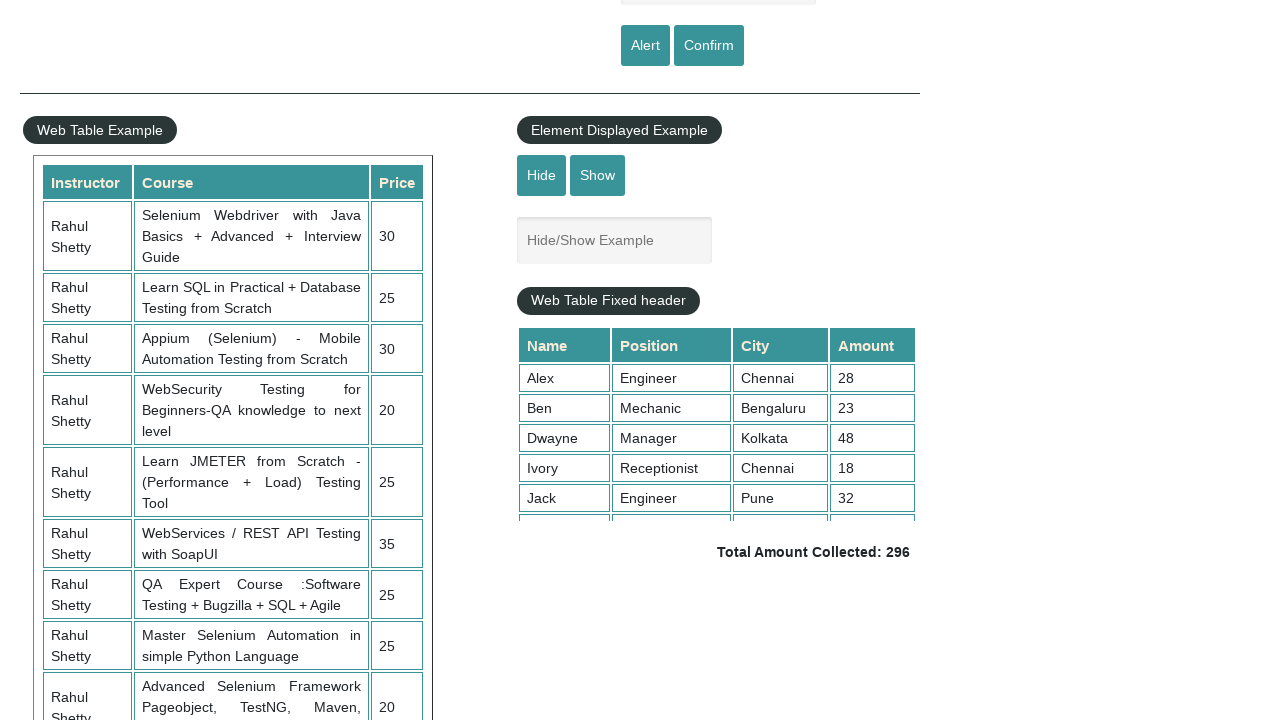

Waited for scroll animation to complete
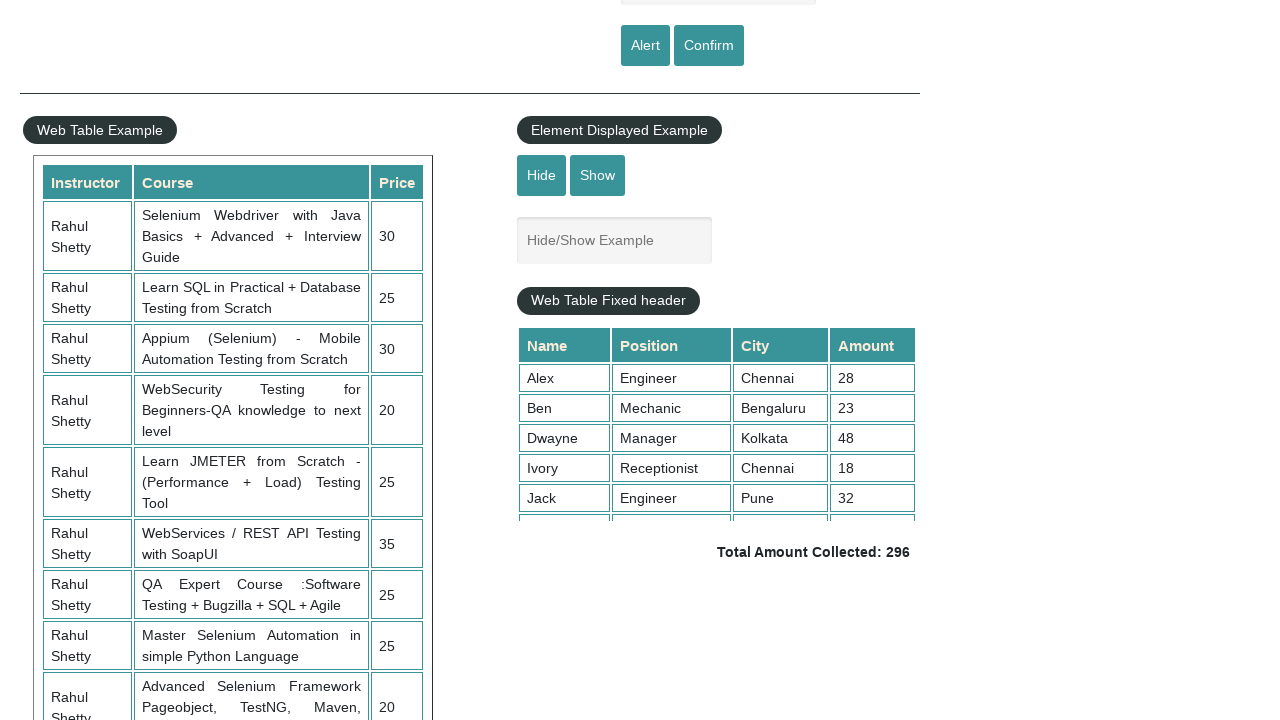

Scrolled inside the fixed-height table container to view more rows
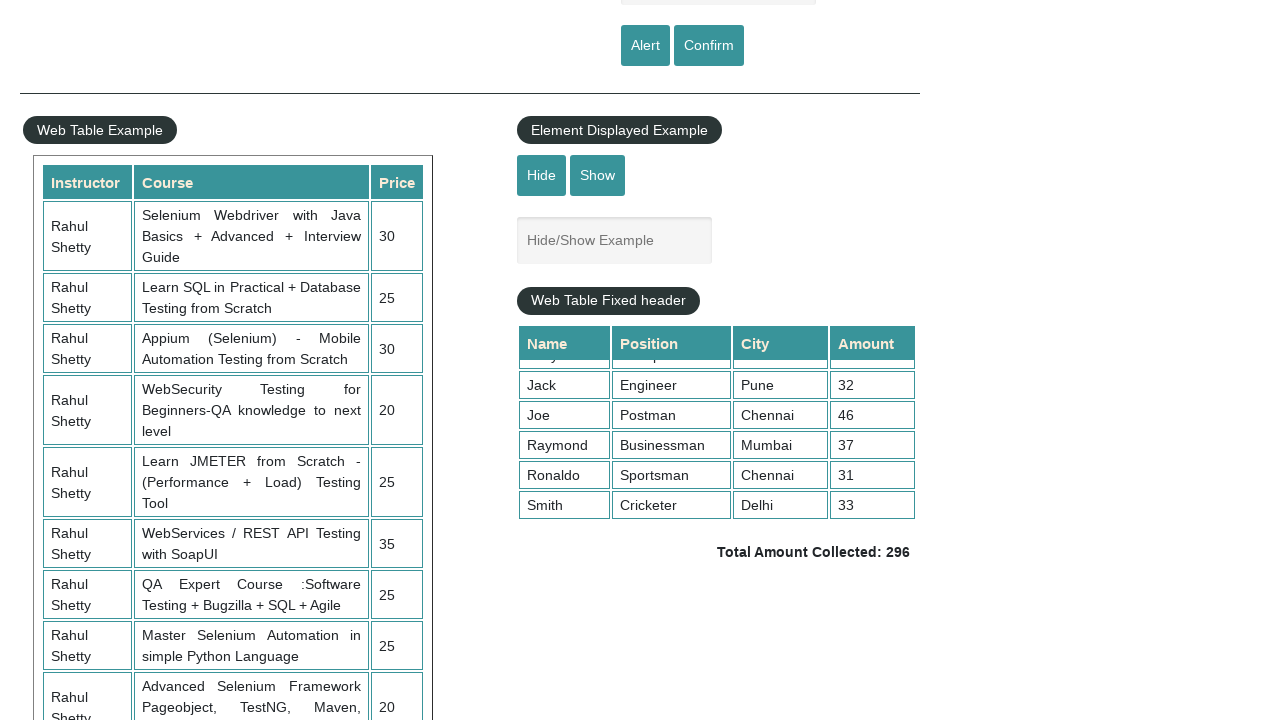

Table price column cells are now visible
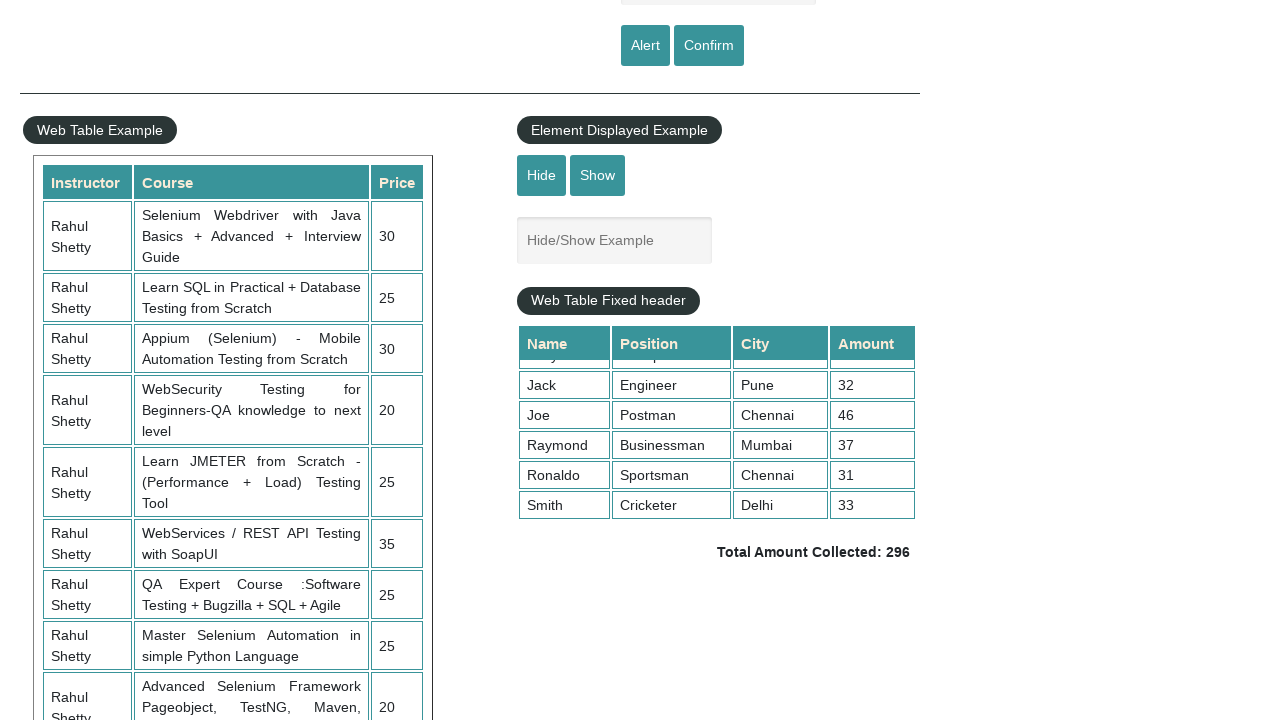

Total amount element is present on the page
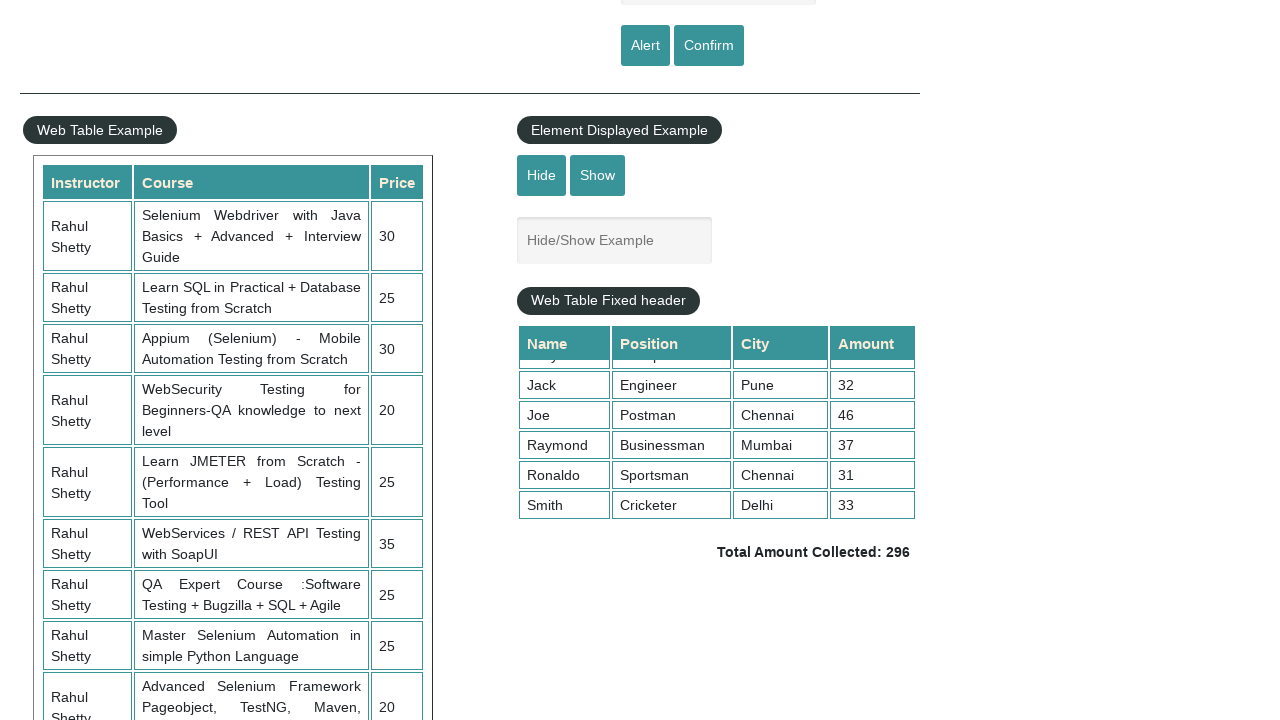

Product table with rows is present and loaded
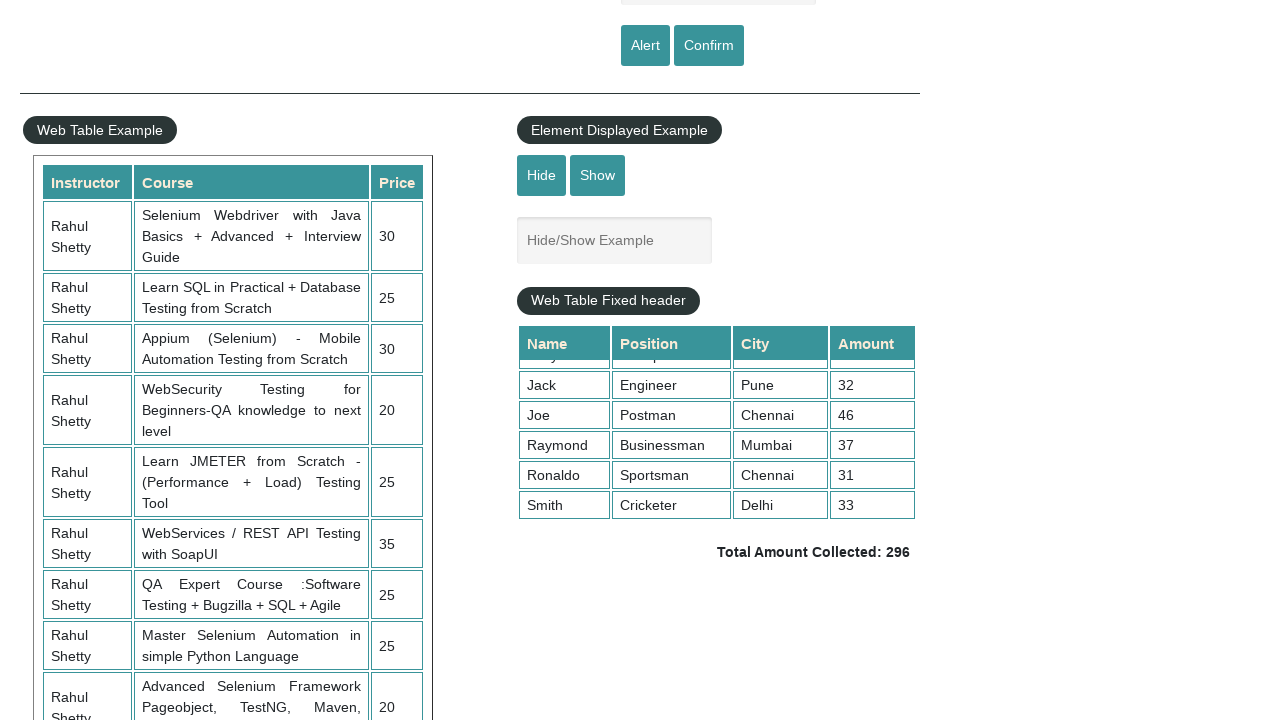

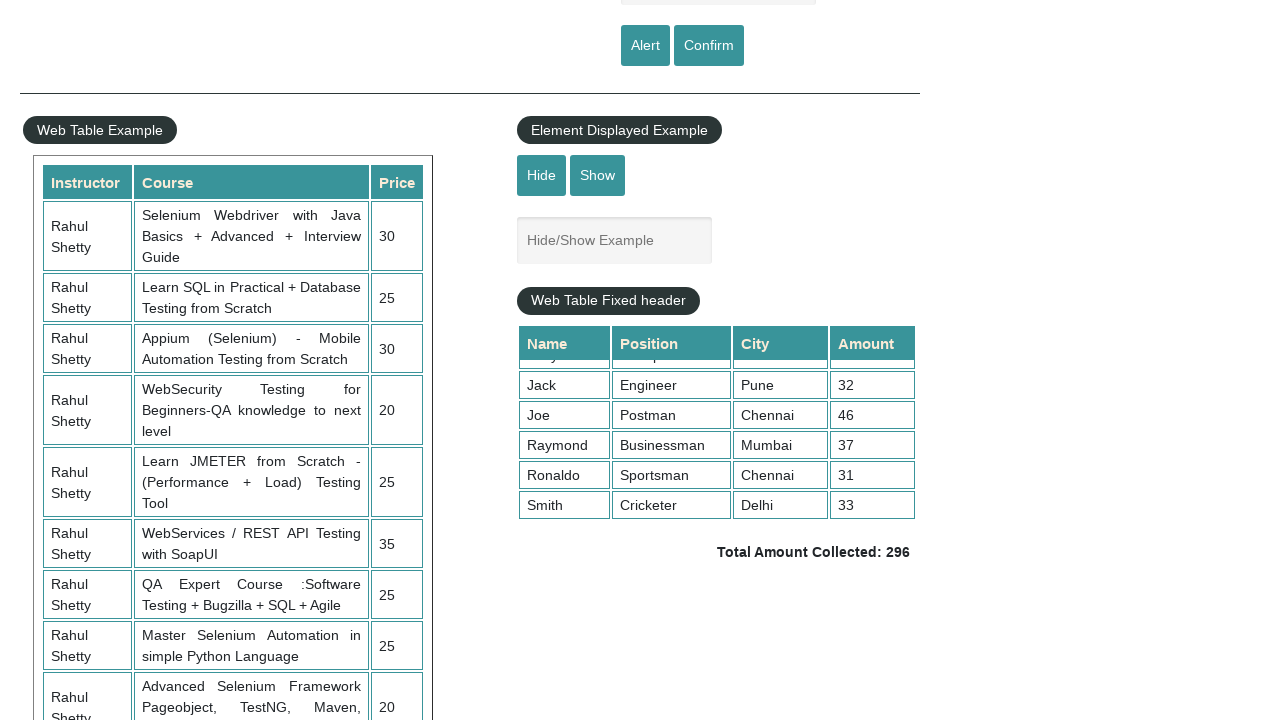